Navigates to a page, clicks a link identified by a mathematically calculated number (85397), then fills out a form with first name, last name, city, and country fields, and submits it.

Starting URL: http://suninjuly.github.io/find_link_text

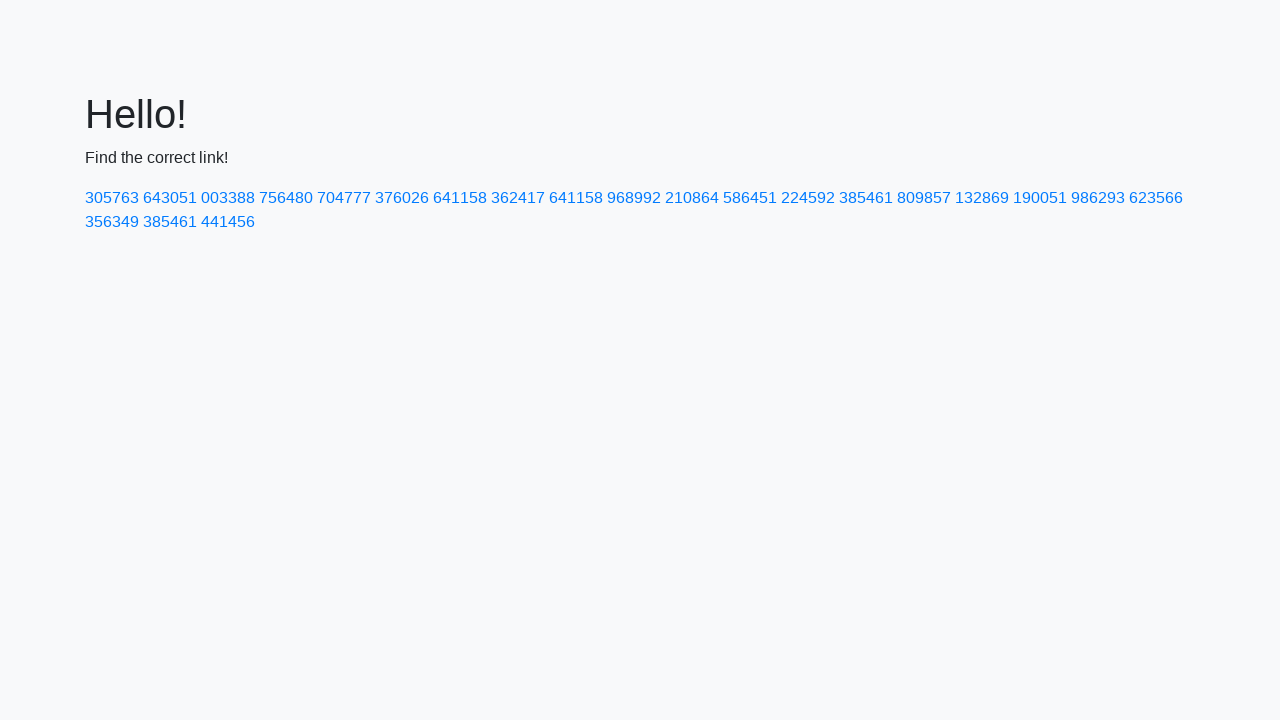

Clicked link with calculated text '224592' at (808, 198) on a:text-is('224592')
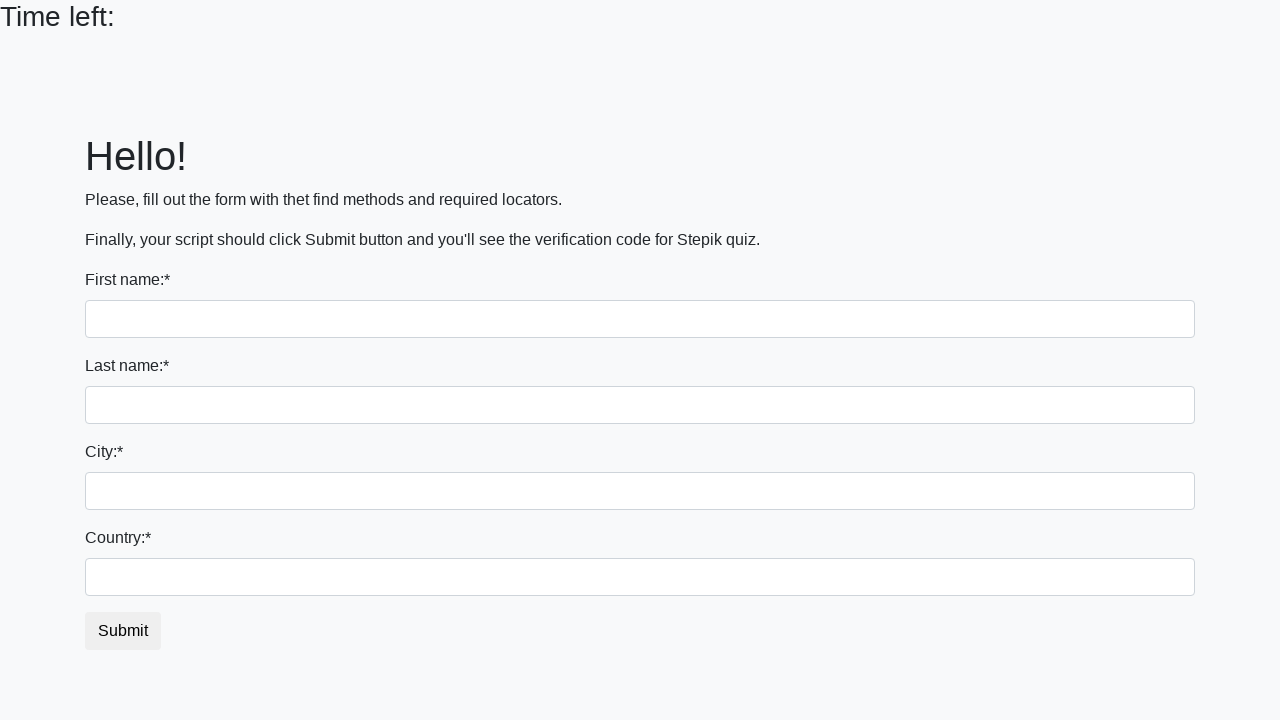

Filled first name field with 'Ivan' on input
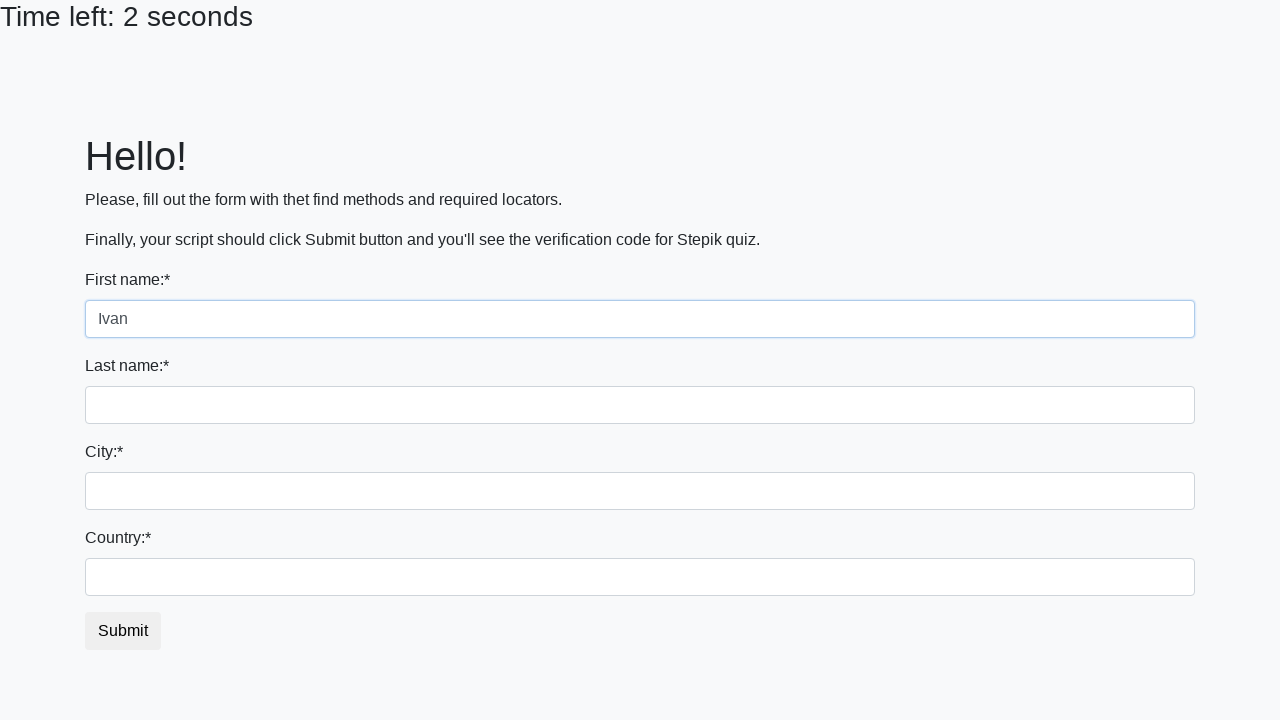

Filled last name field with 'Petrov' on input[name='last_name']
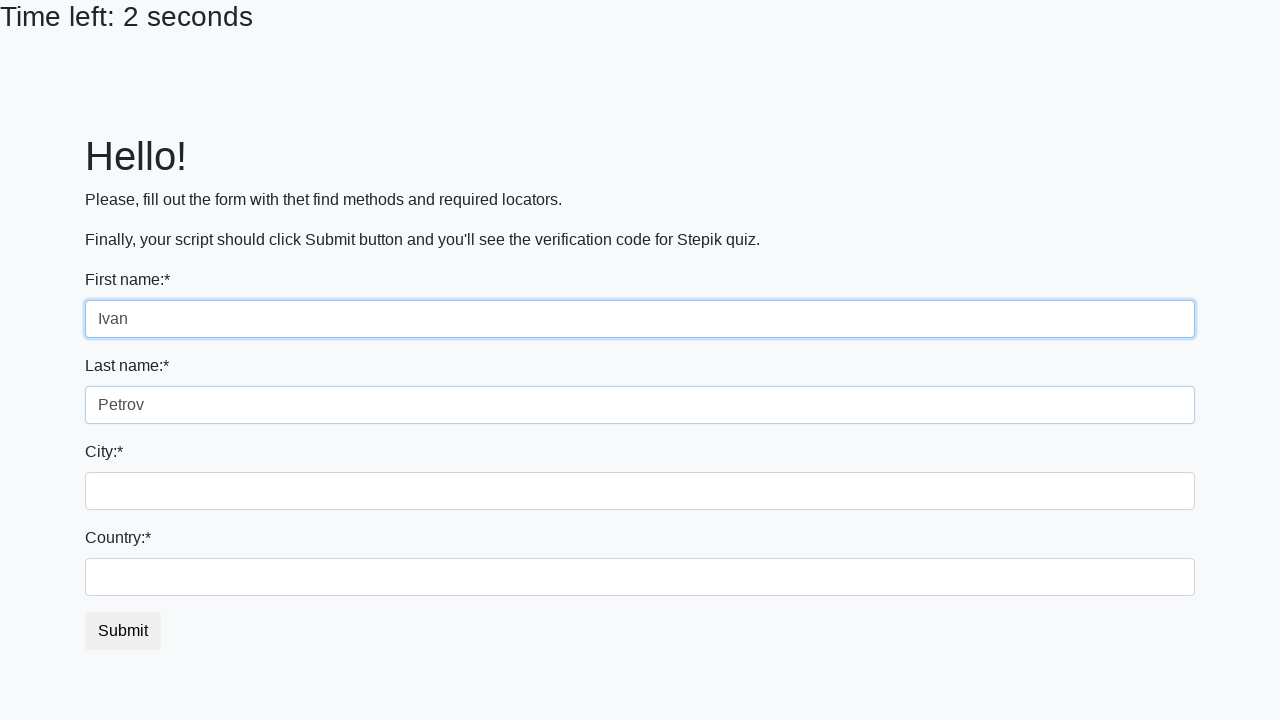

Filled city field with 'Smolensk' on .city
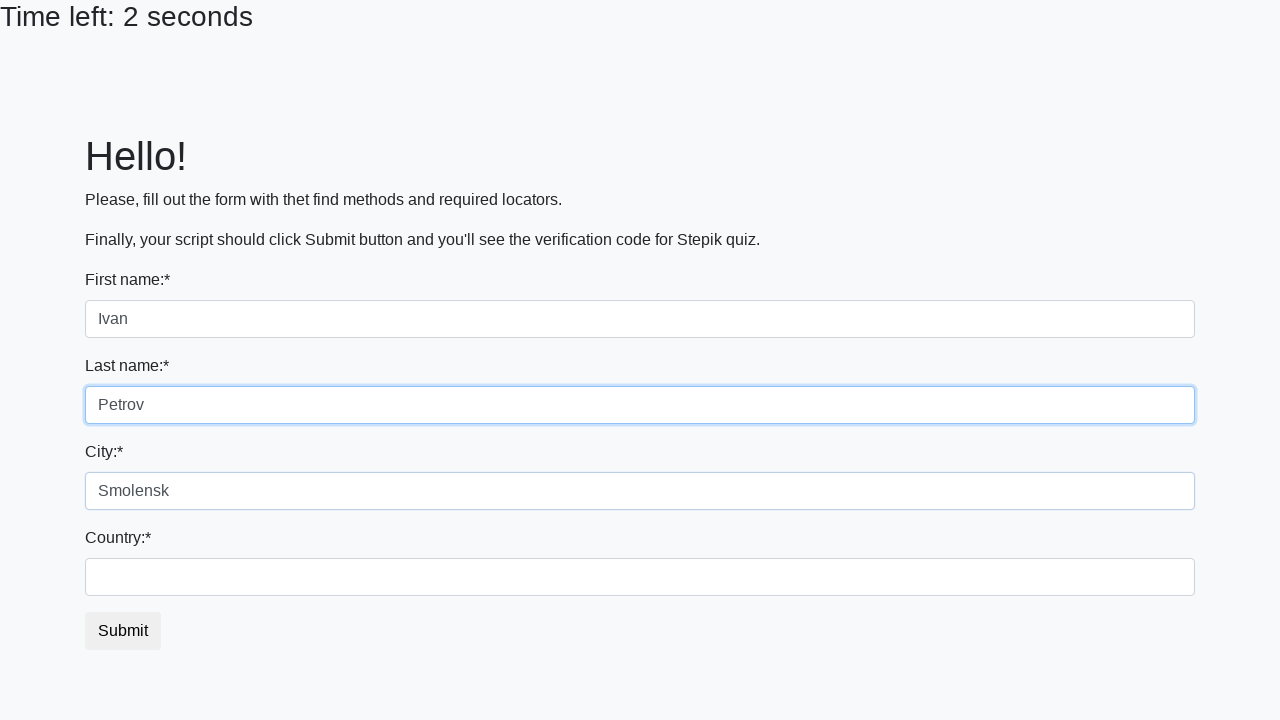

Filled country field with 'Russia' on #country
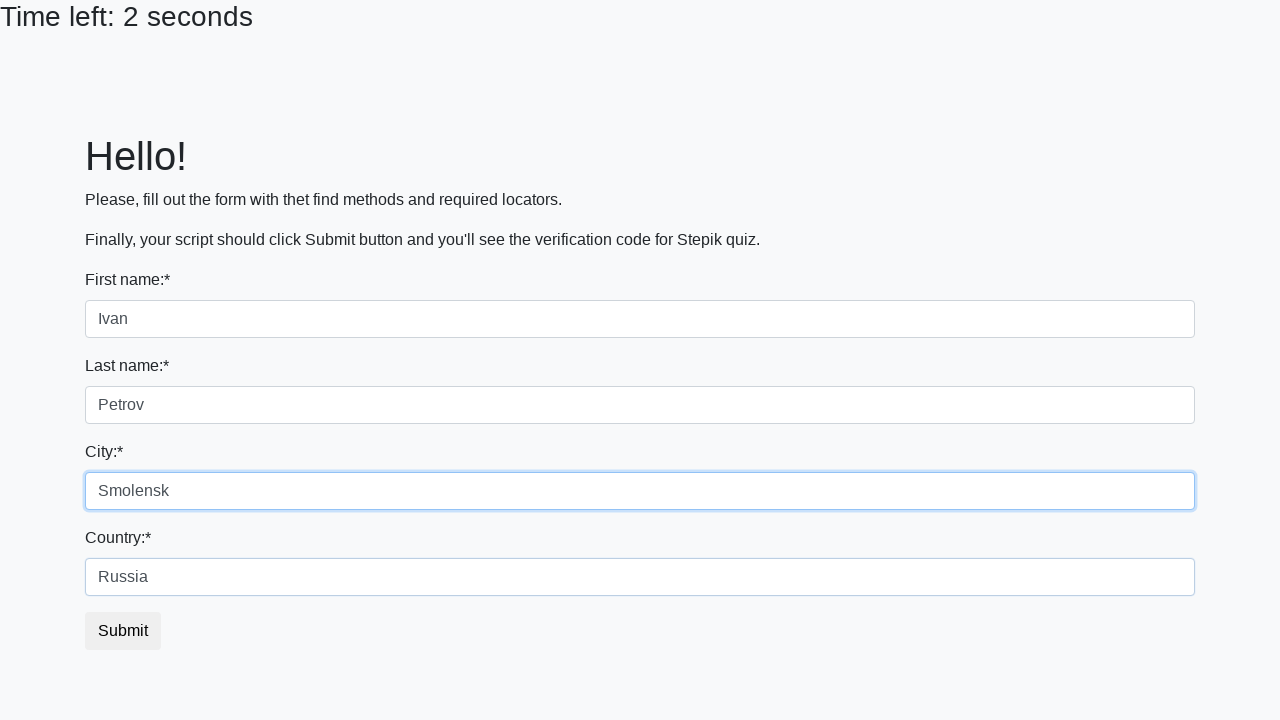

Clicked submit button to submit the form at (123, 631) on button.btn
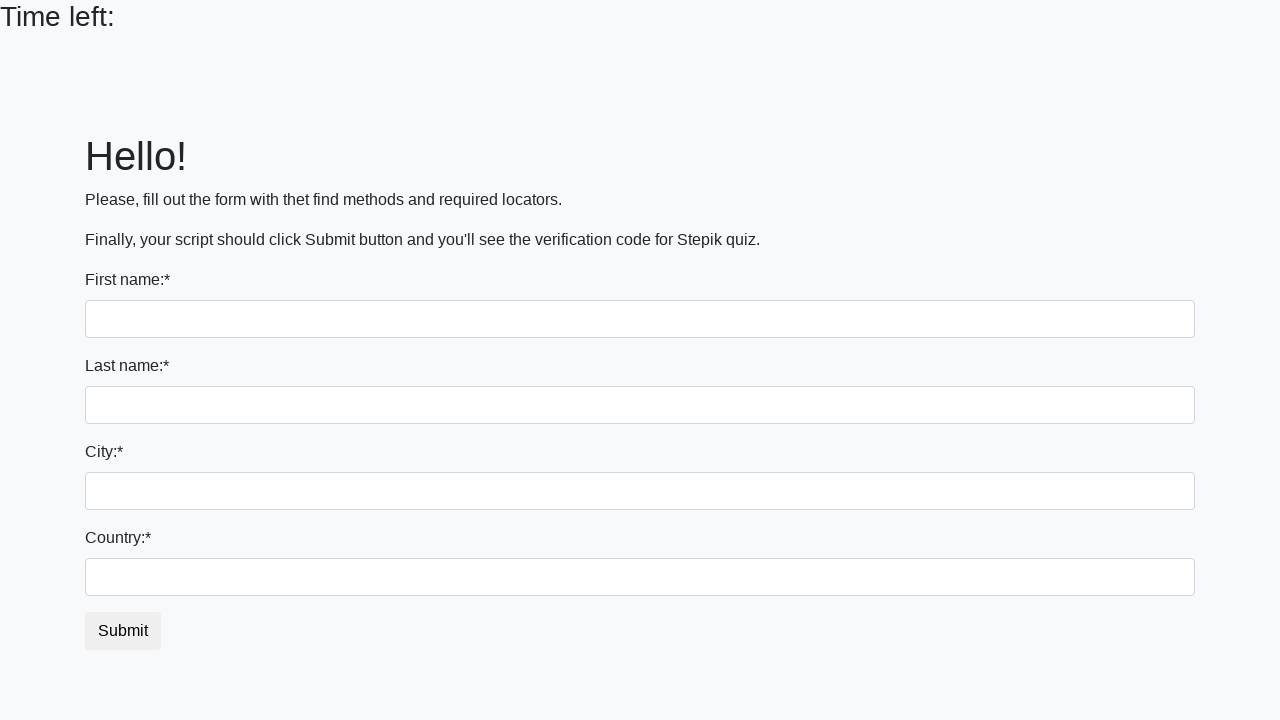

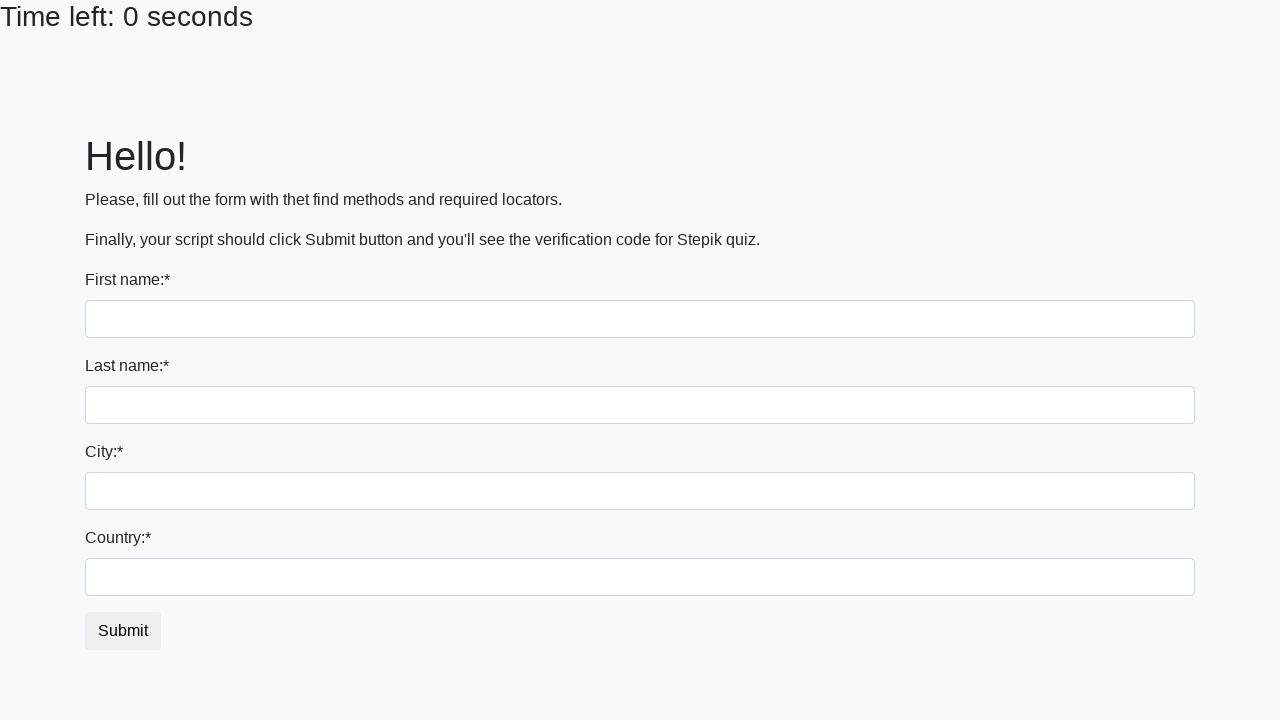